Tests drag and drop functionality by dragging an element and dropping it onto a target element

Starting URL: https://testautomationpractice.blogspot.com/

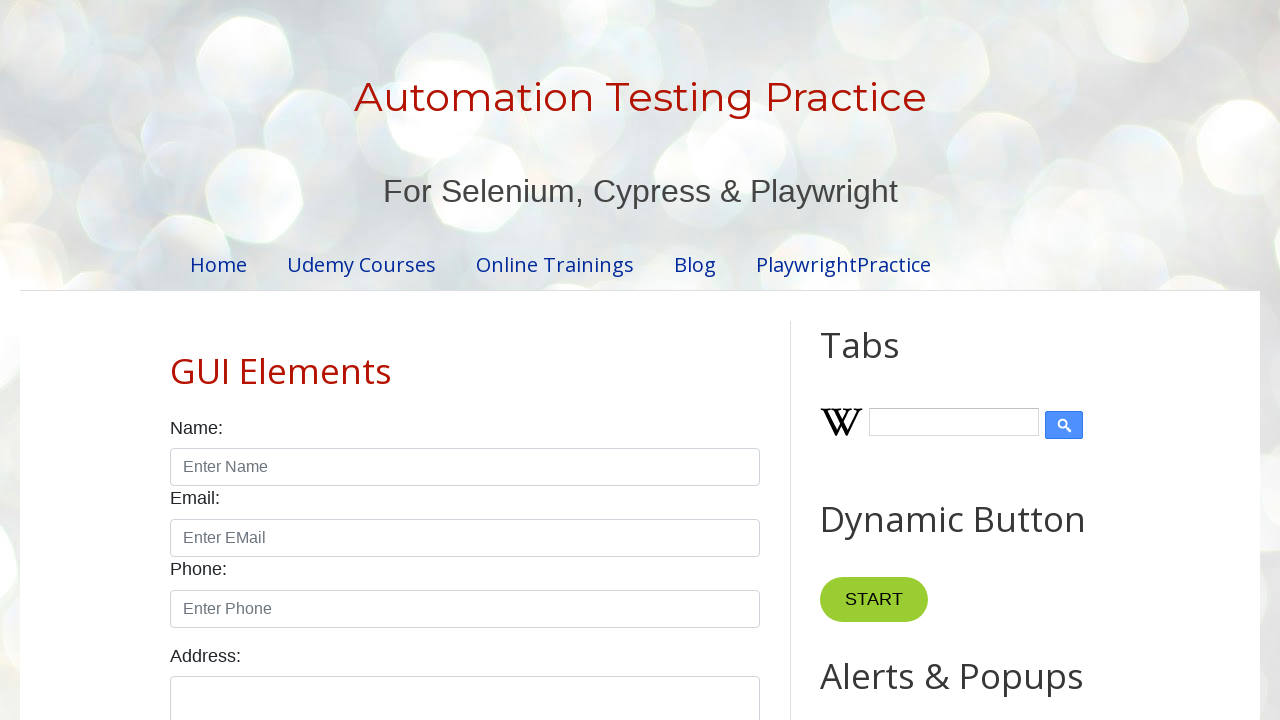

Located the draggable element by ID
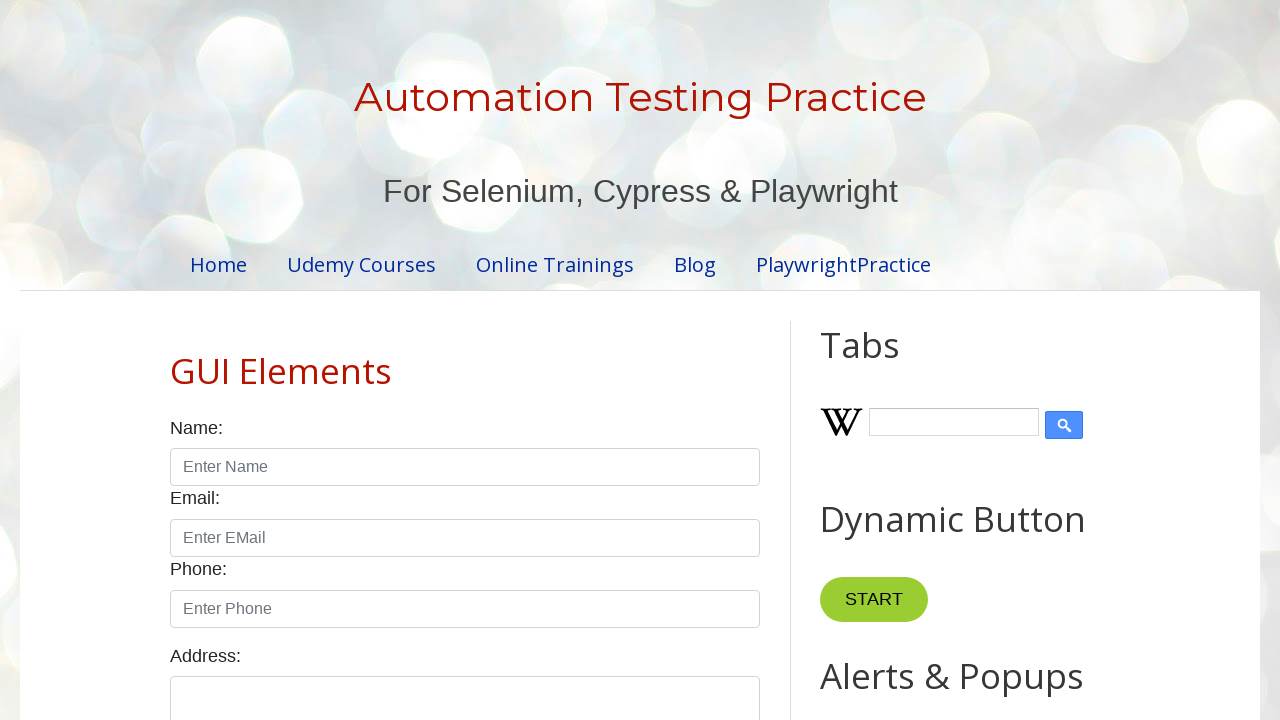

Located the droppable element by ID
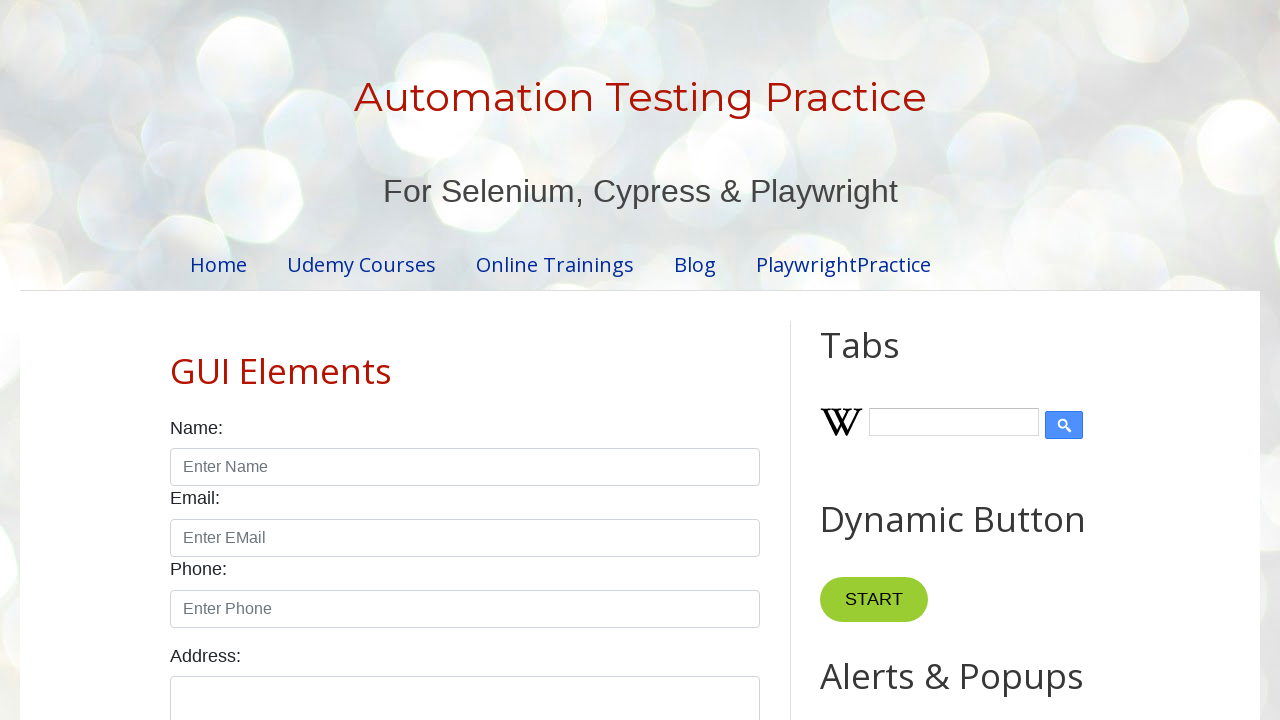

Dragged the draggable element and dropped it onto the droppable target at (1015, 386)
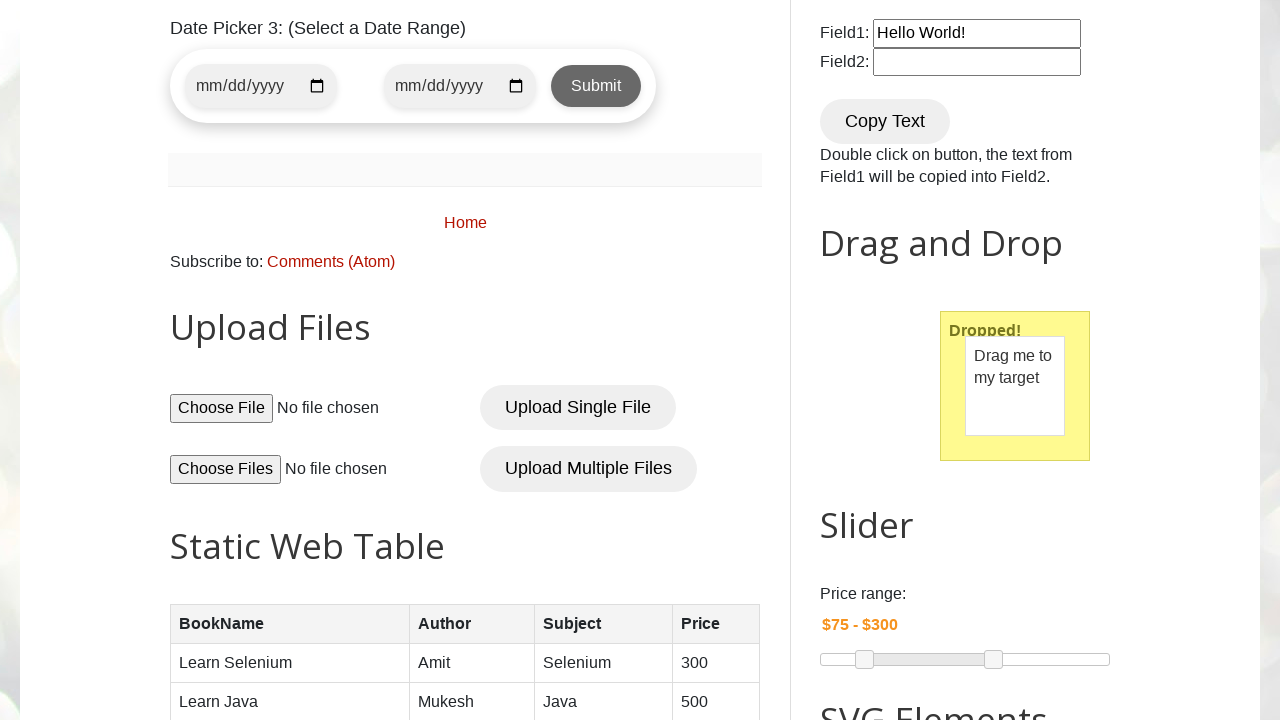

Waited 1 second for drag and drop action to complete
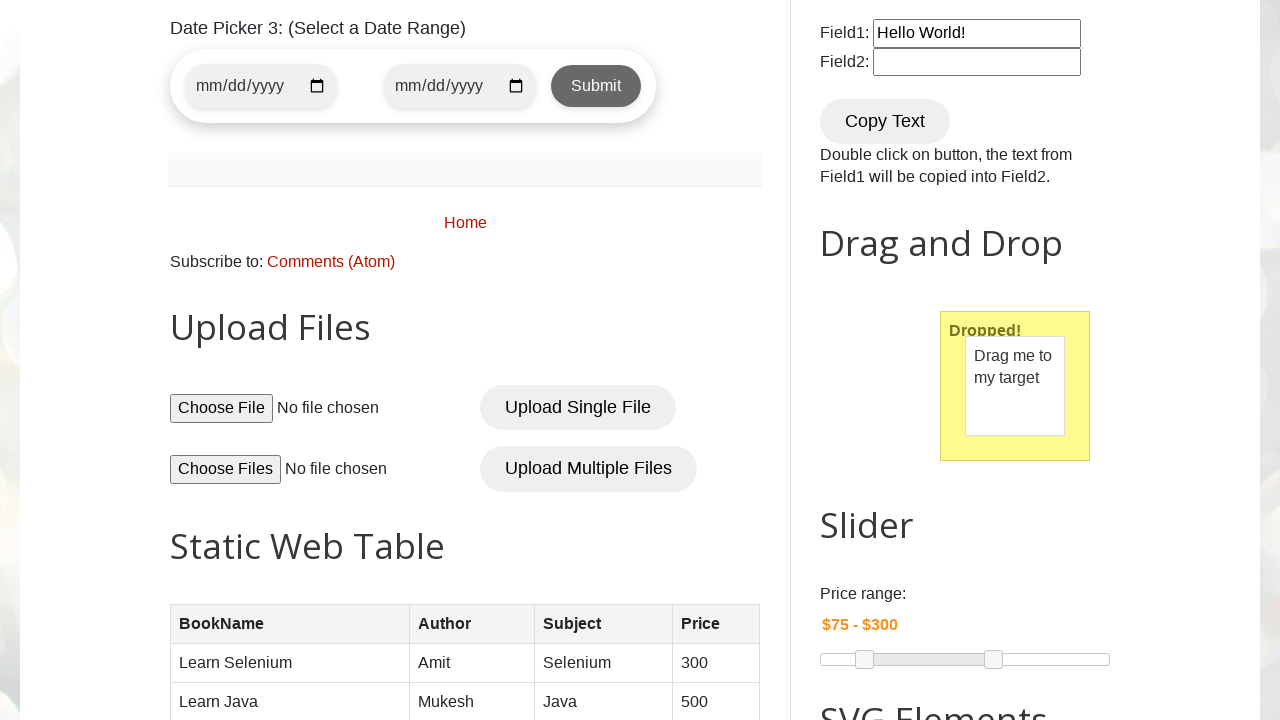

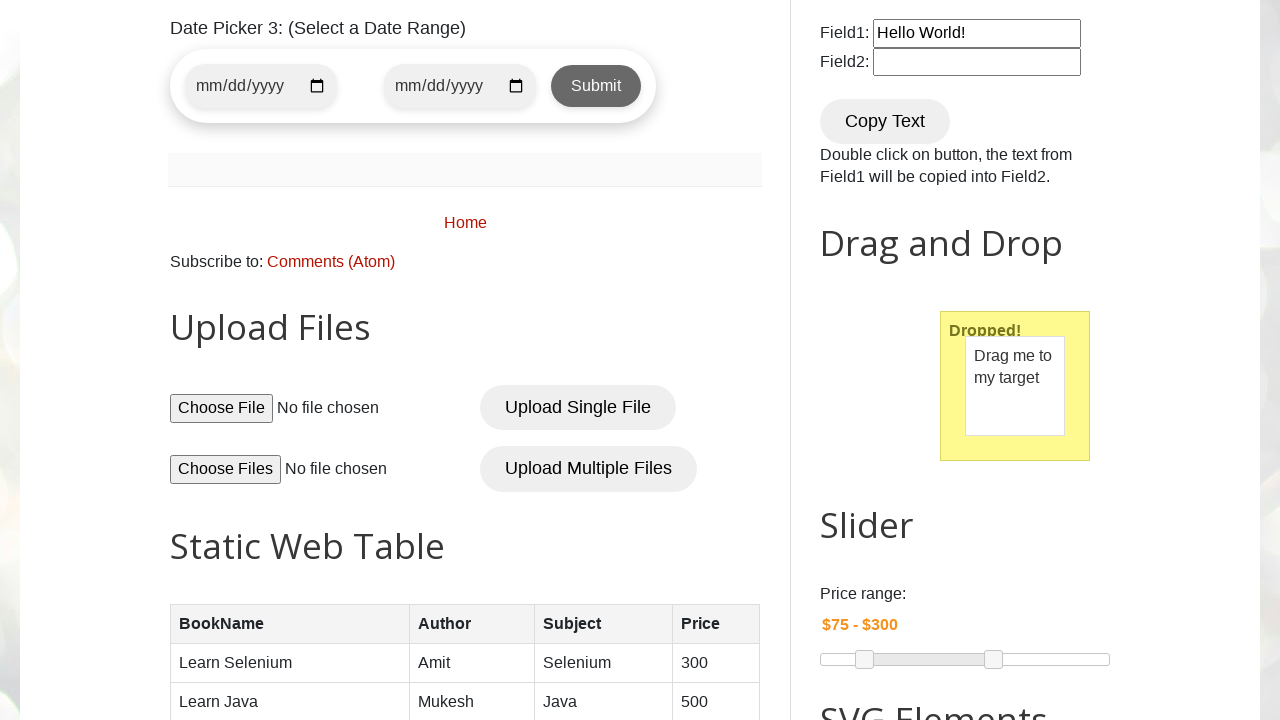